Tests checkbox functionality by clicking on BMW, Benz, and Honda car brand checkboxes on a practice page

Starting URL: https://www.letskodeit.com/practice

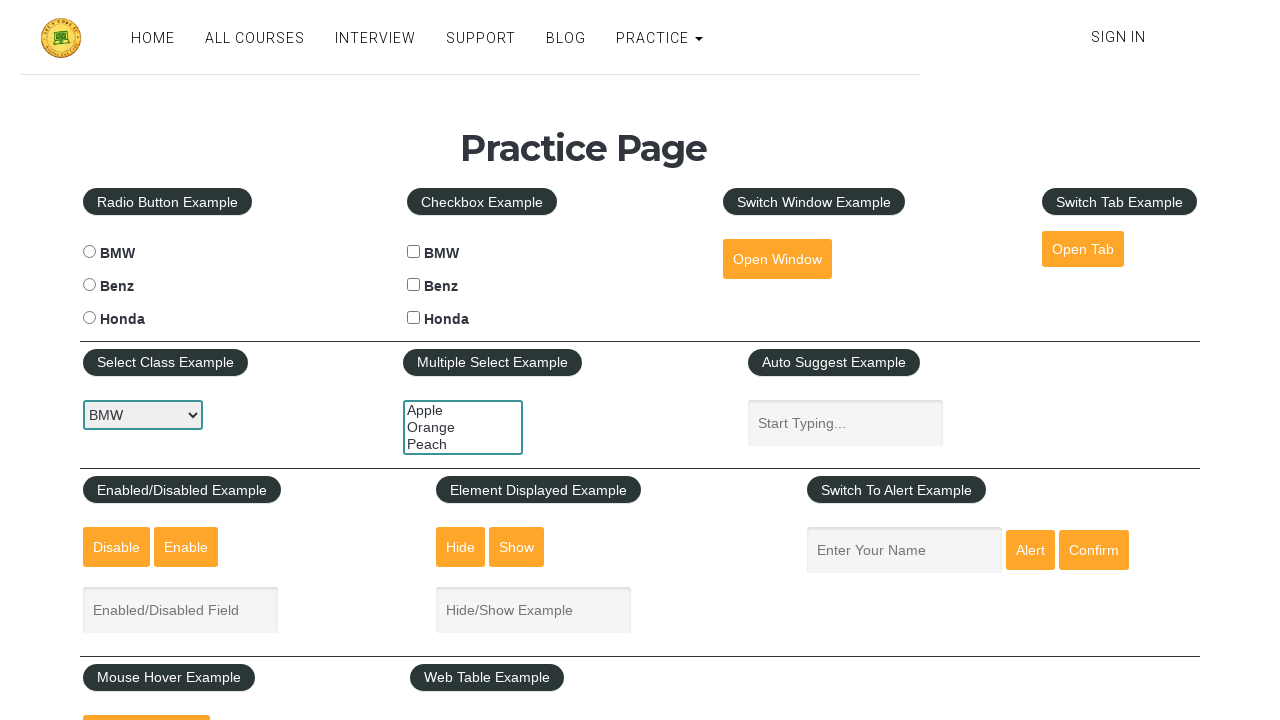

Navigated to practice page
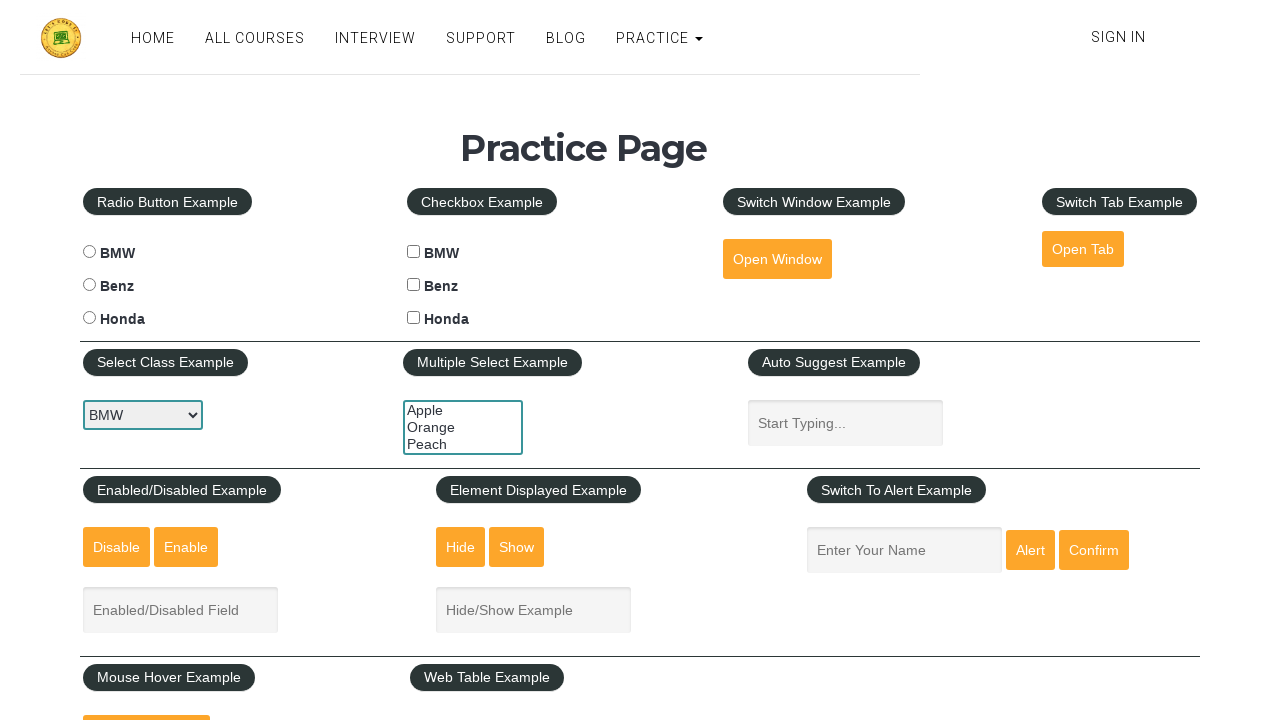

Clicked BMW checkbox at (414, 252) on #bmwcheck
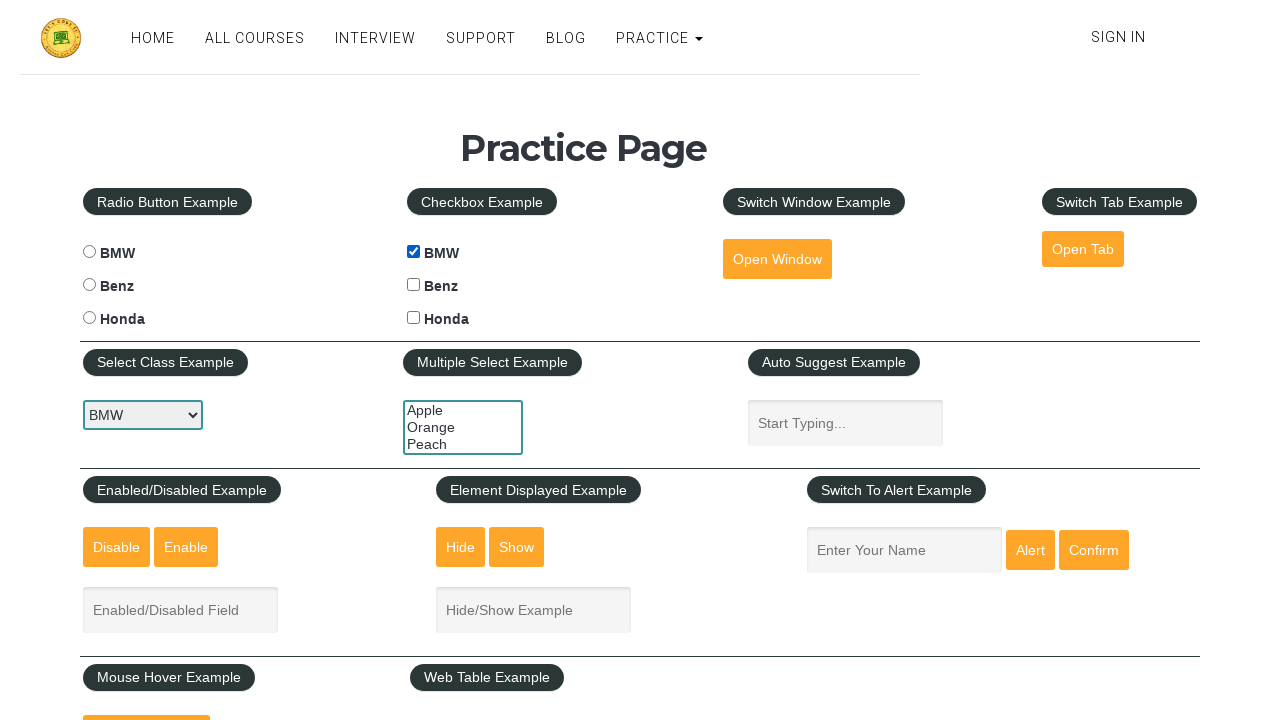

Clicked Benz checkbox at (414, 285) on #benzcheck
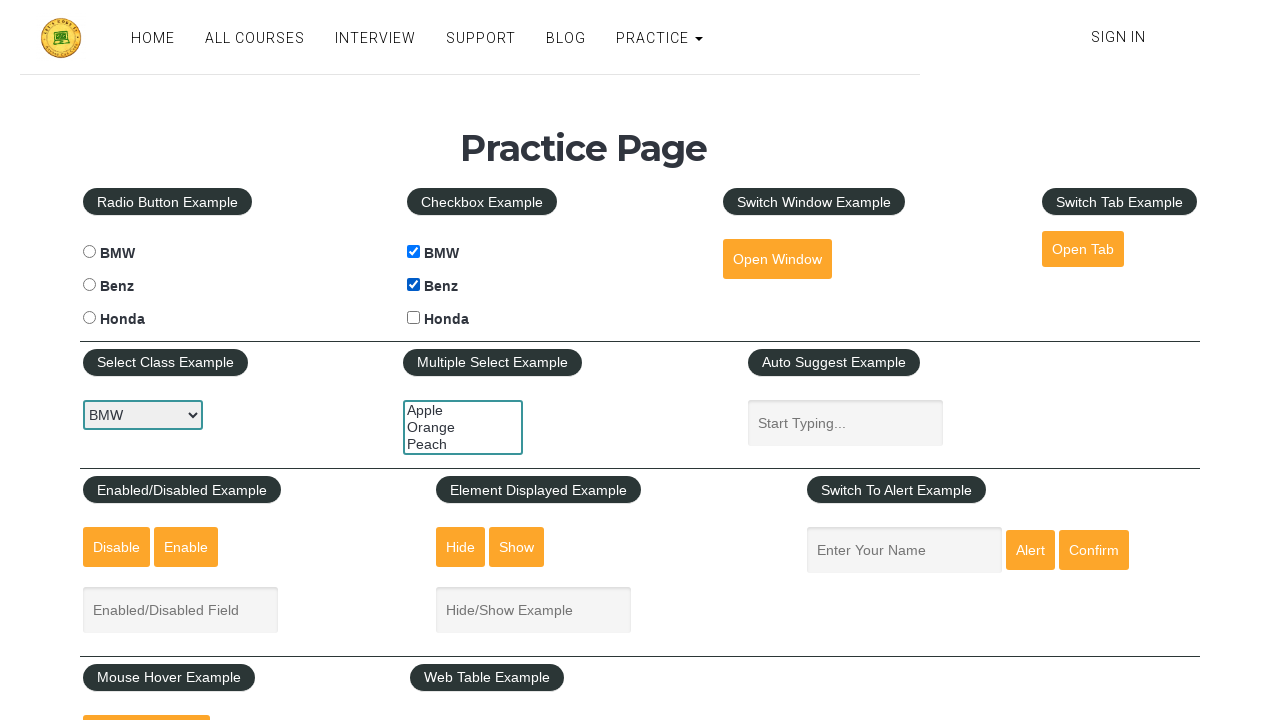

Clicked Honda checkbox at (414, 318) on #hondacheck
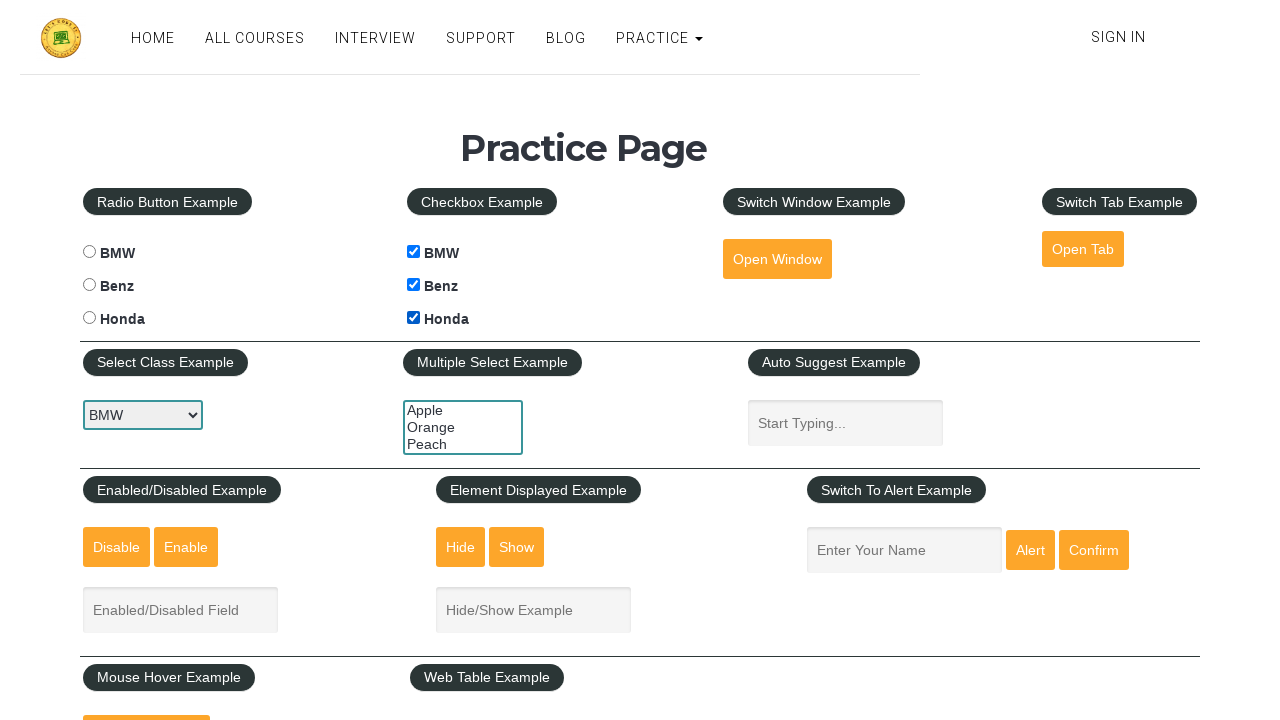

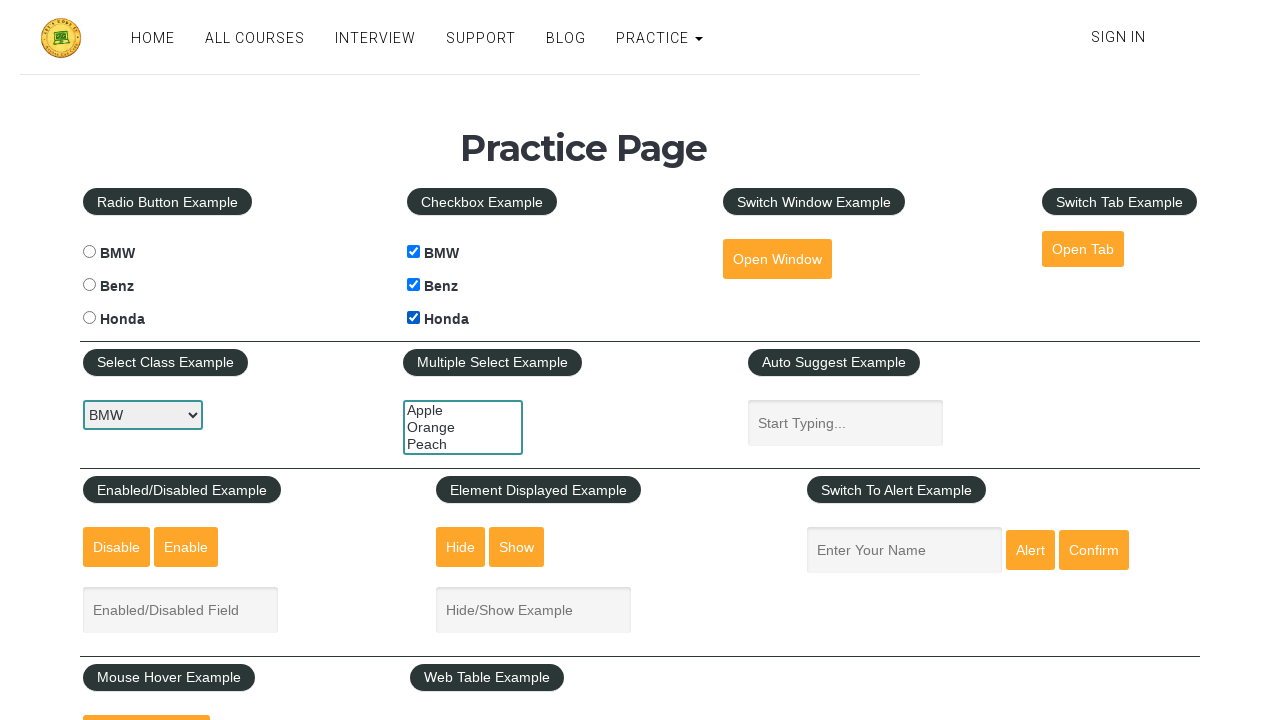